Tests a signup/registration form by filling in first name, last name, and email fields, then clicking the submit button.

Starting URL: http://secure-retreat-92358.herokuapp.com/

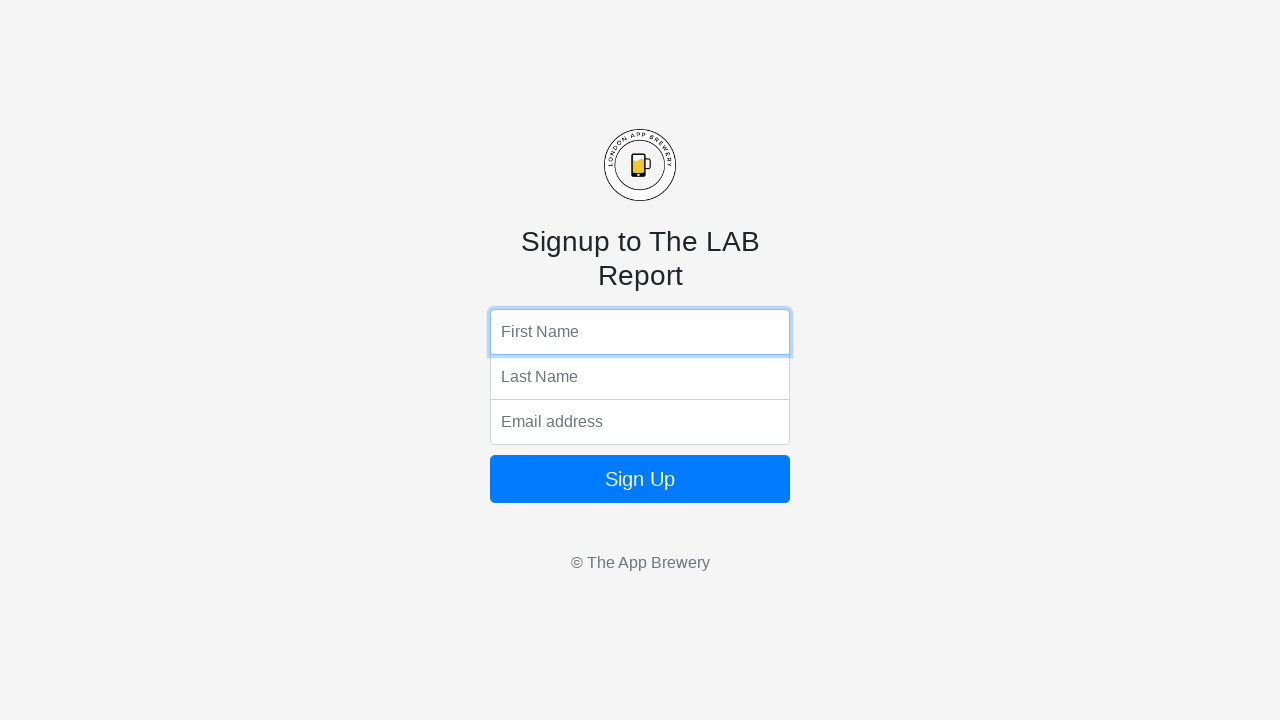

Filled first name field with 'Michael' on input[name='fName']
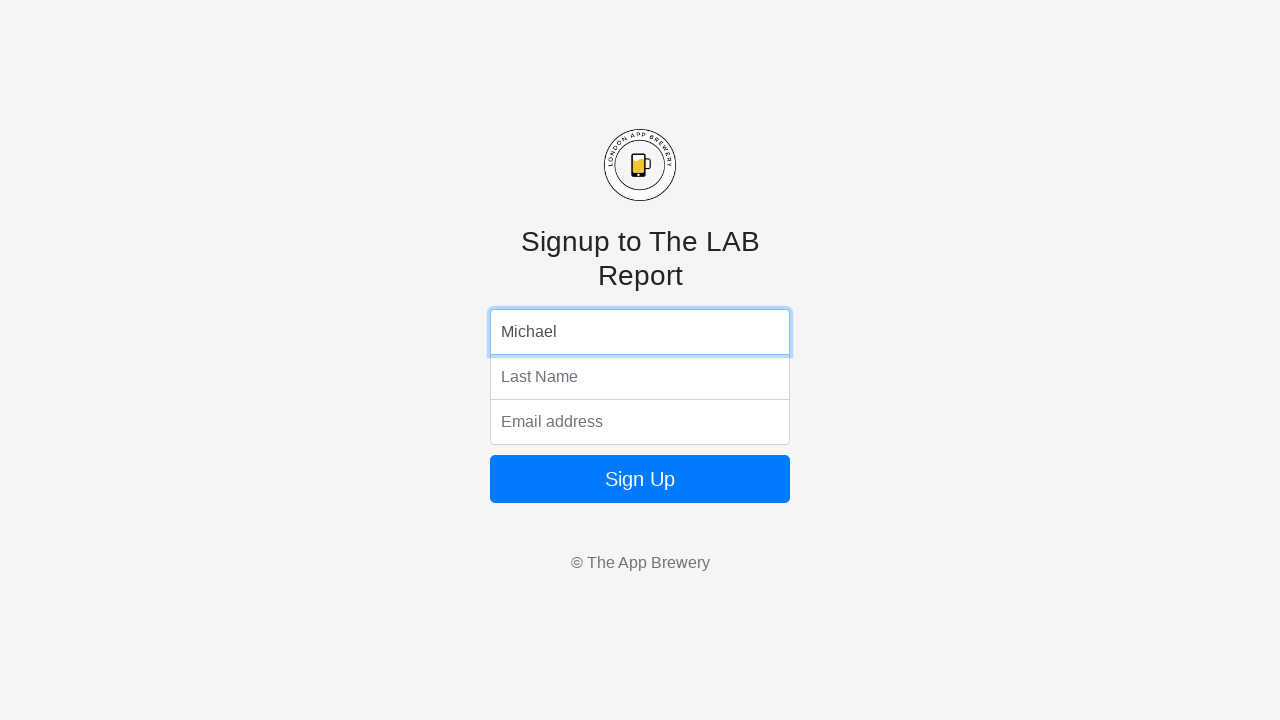

Filled last name field with 'Johnson' on input[name='lName']
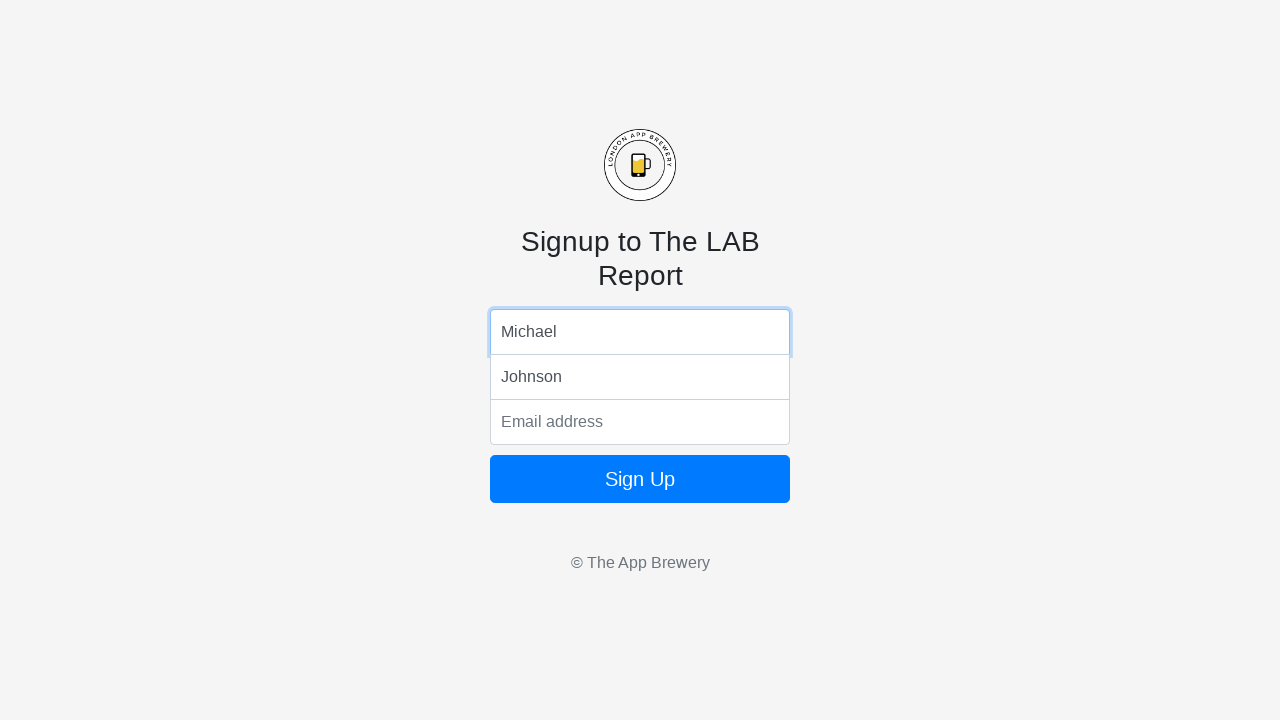

Filled email field with 'michael.johnson@example.com' on input[name='email']
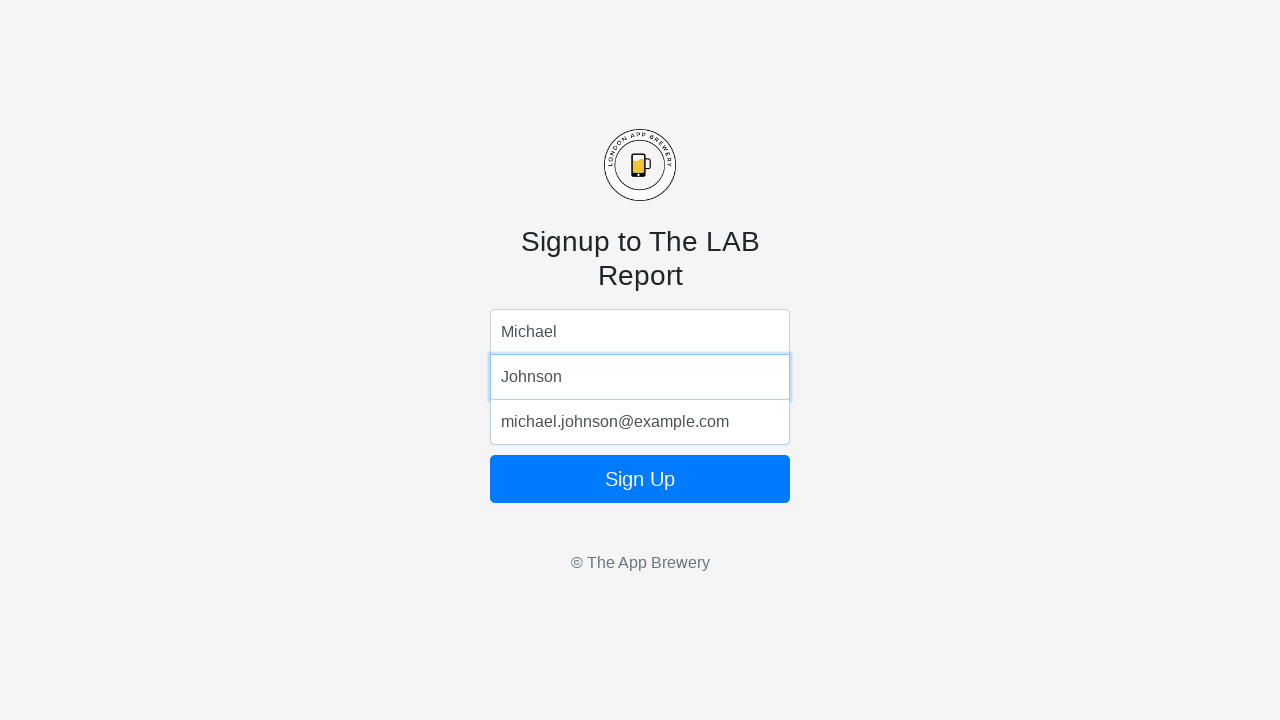

Clicked submit button to complete form submission at (640, 479) on button
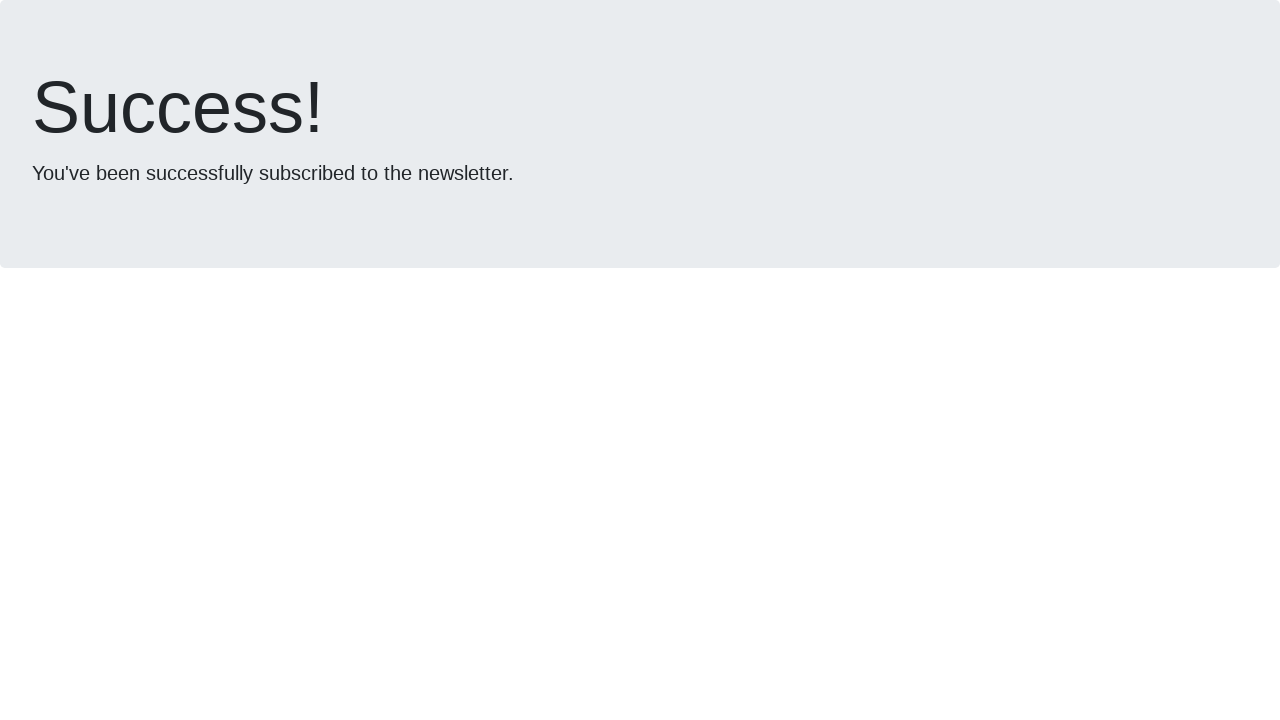

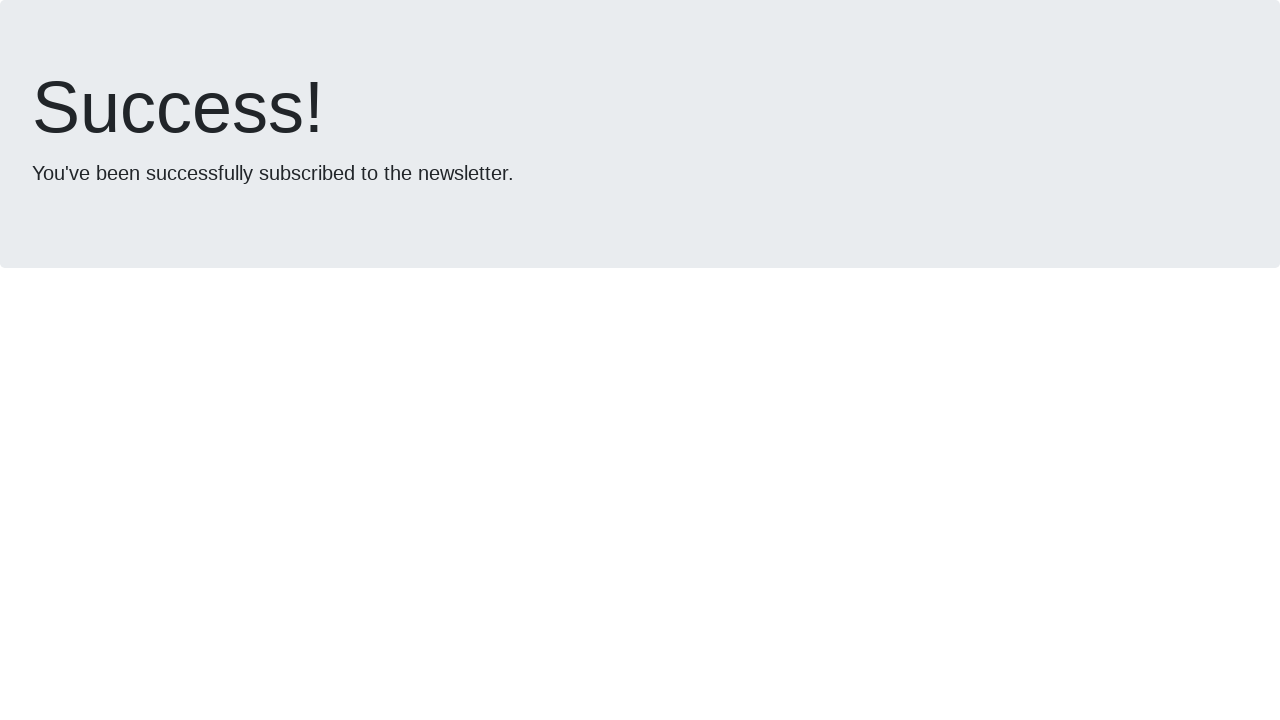